Tests various text input operations on a form field including fill, clear, and keyboard key presses to demonstrate different ways of entering and manipulating text in an input element.

Starting URL: https://demoqa.com/automation-practice-form

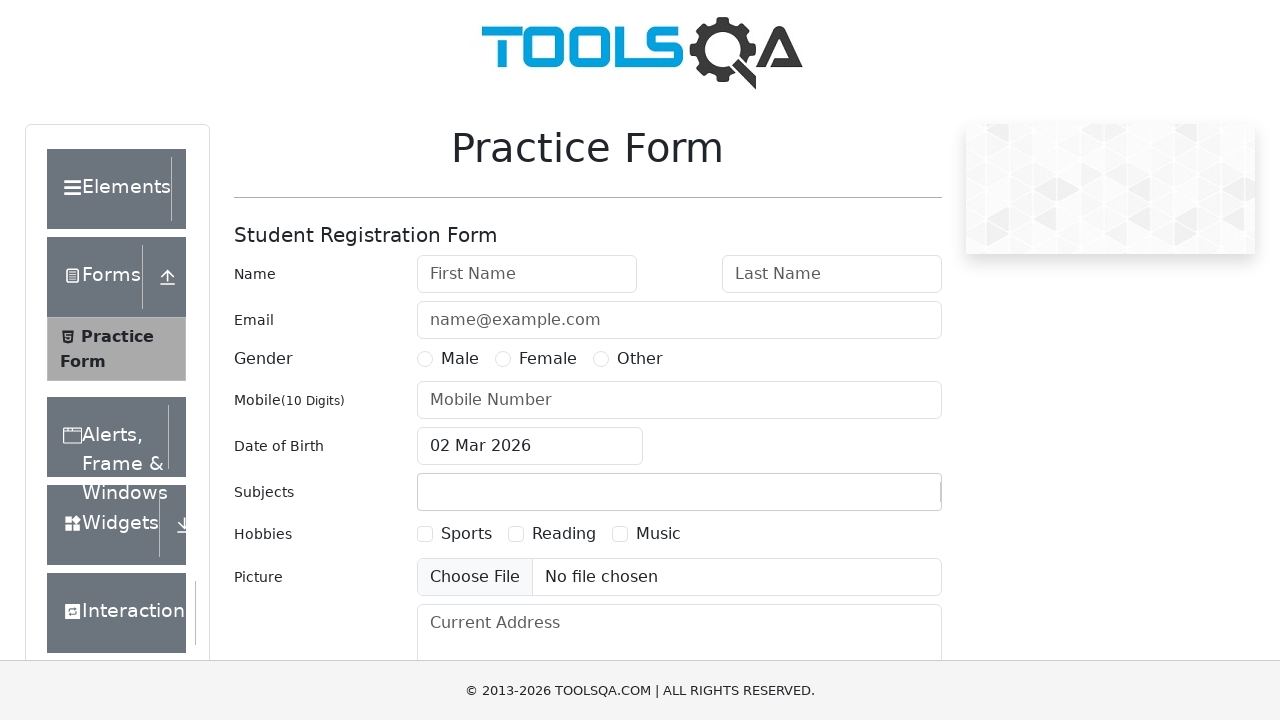

Filled firstName field with 'test1' on xpath=//input[@id='firstName']
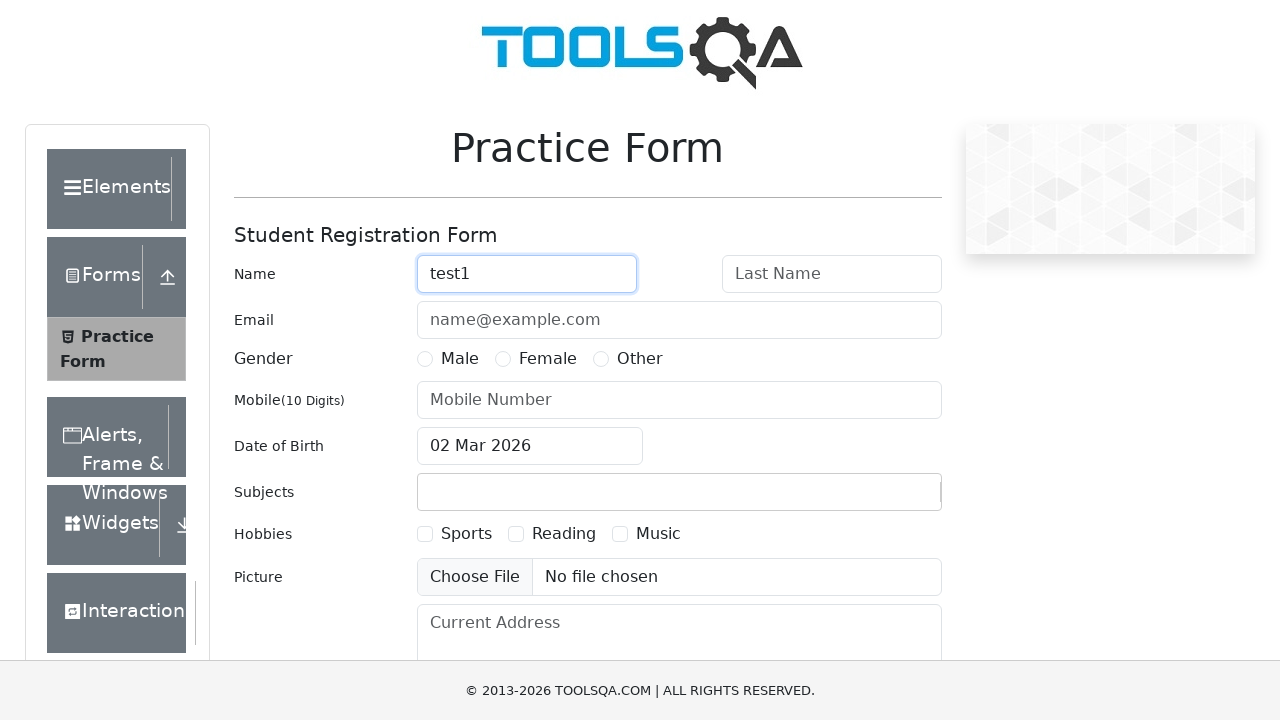

Cleared firstName field by filling with empty string on xpath=//input[@id='firstName']
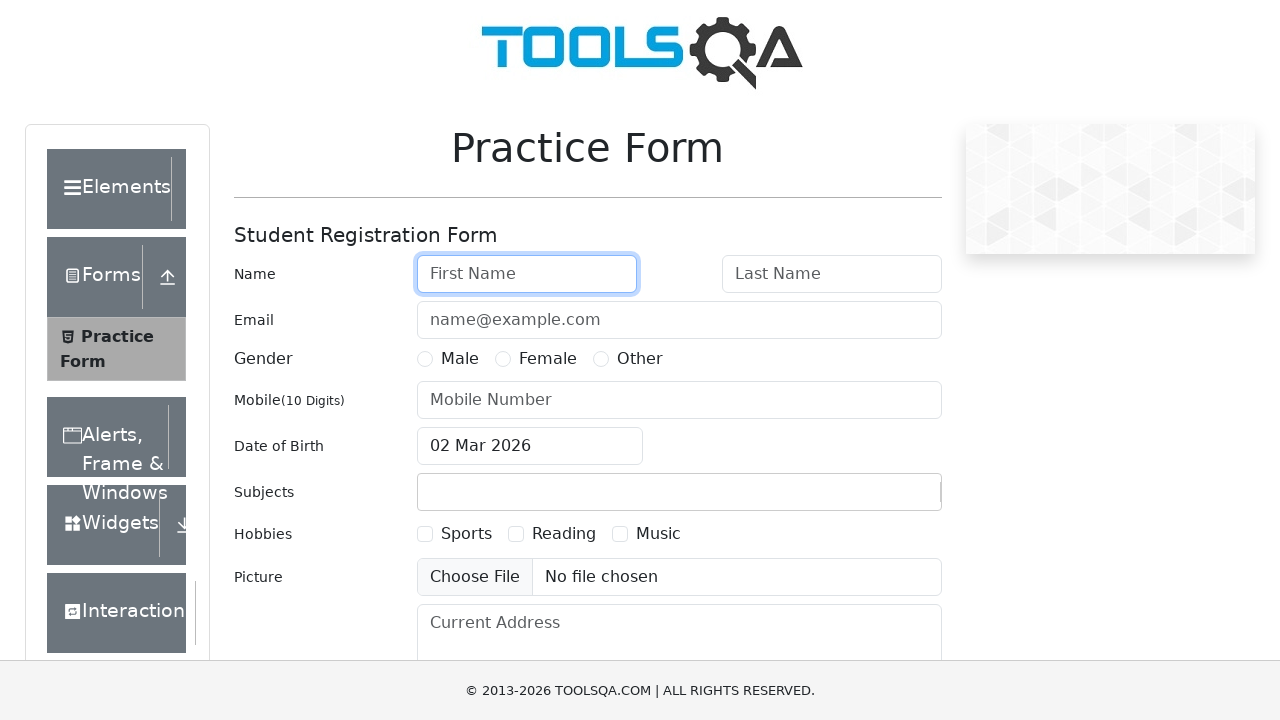

Filled firstName field with 'test2' on xpath=//input[@id='firstName']
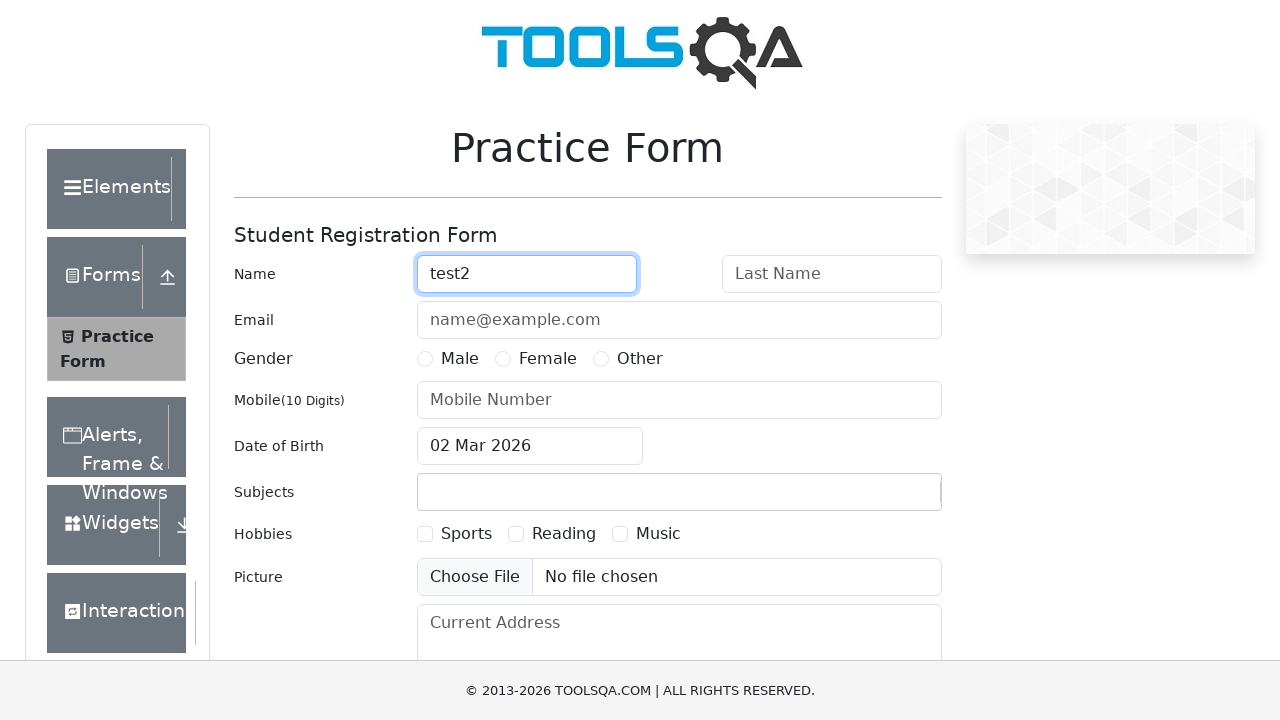

Cleared firstName field using clear method on xpath=//input[@id='firstName']
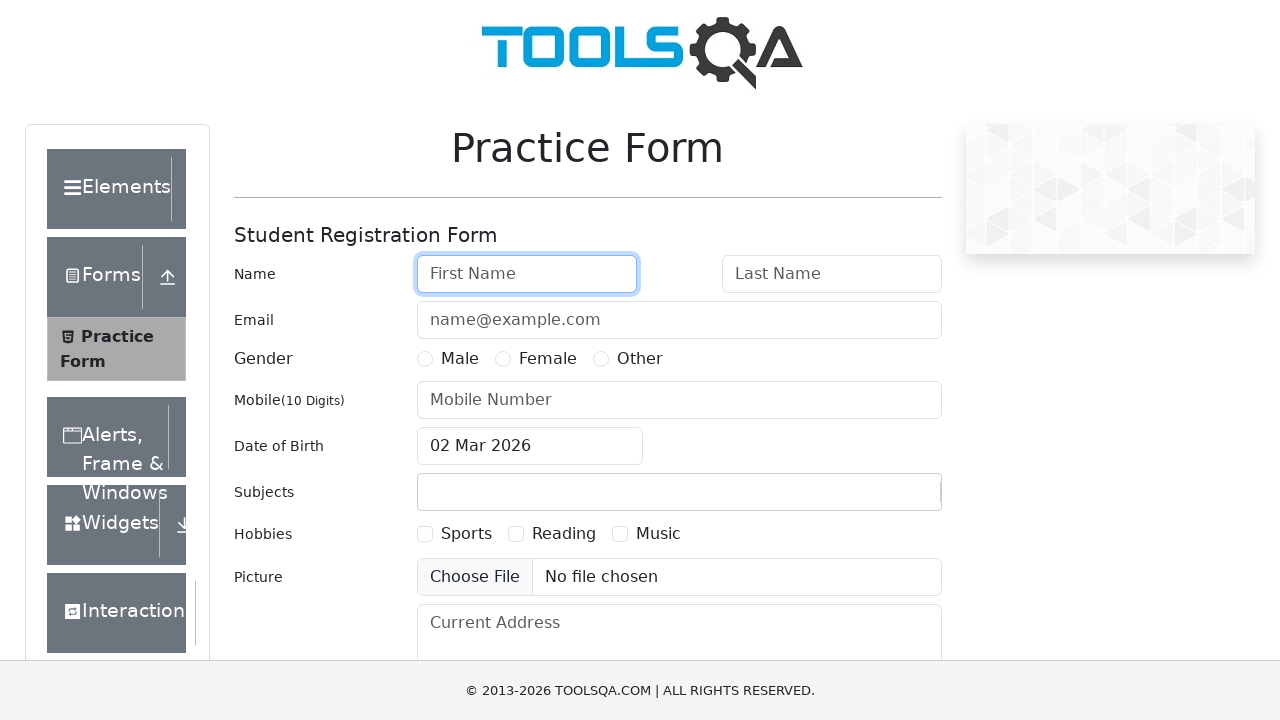

Pressed 'T' key in firstName field on xpath=//input[@id='firstName']
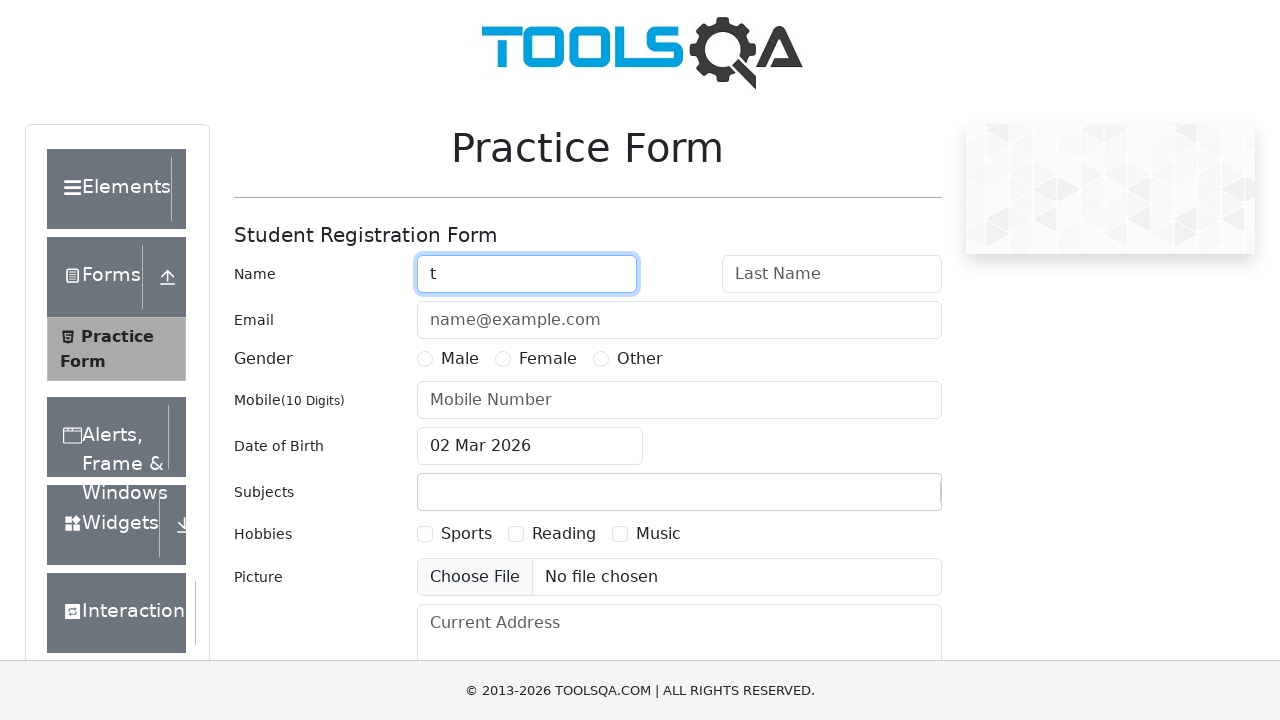

Pressed 'E' key in firstName field on xpath=//input[@id='firstName']
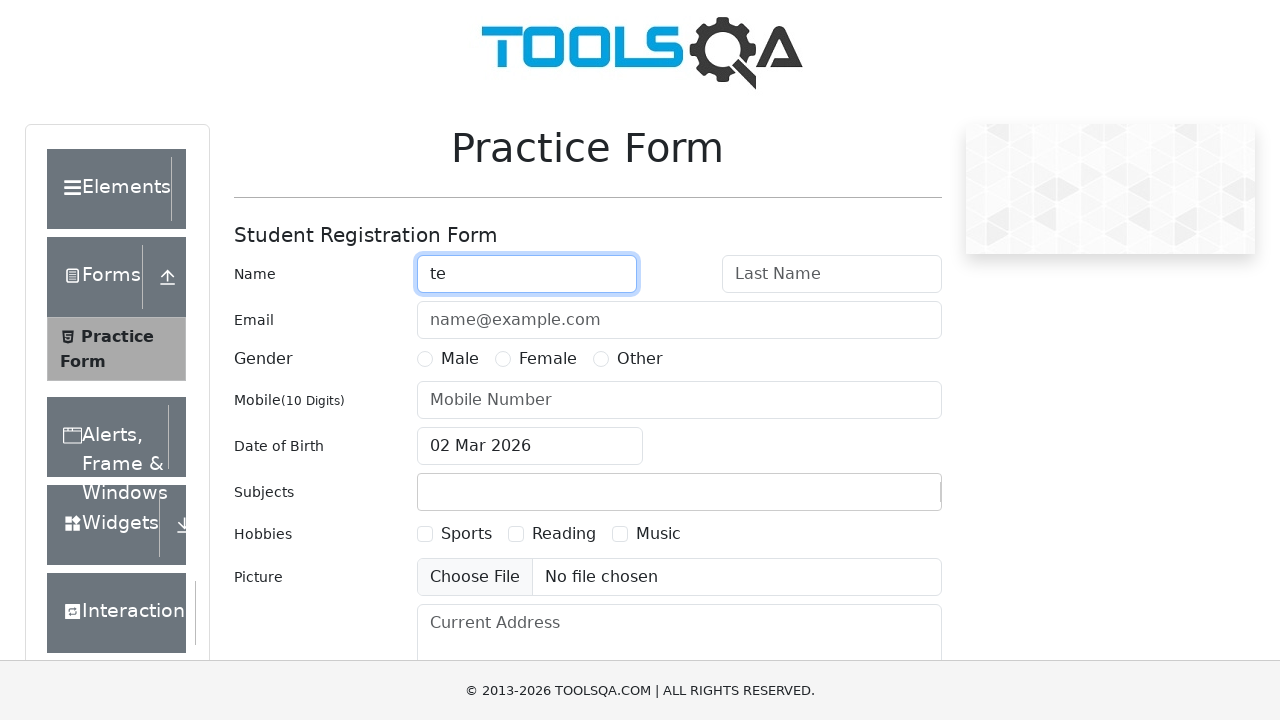

Cleared firstName field using clear method on xpath=//input[@id='firstName']
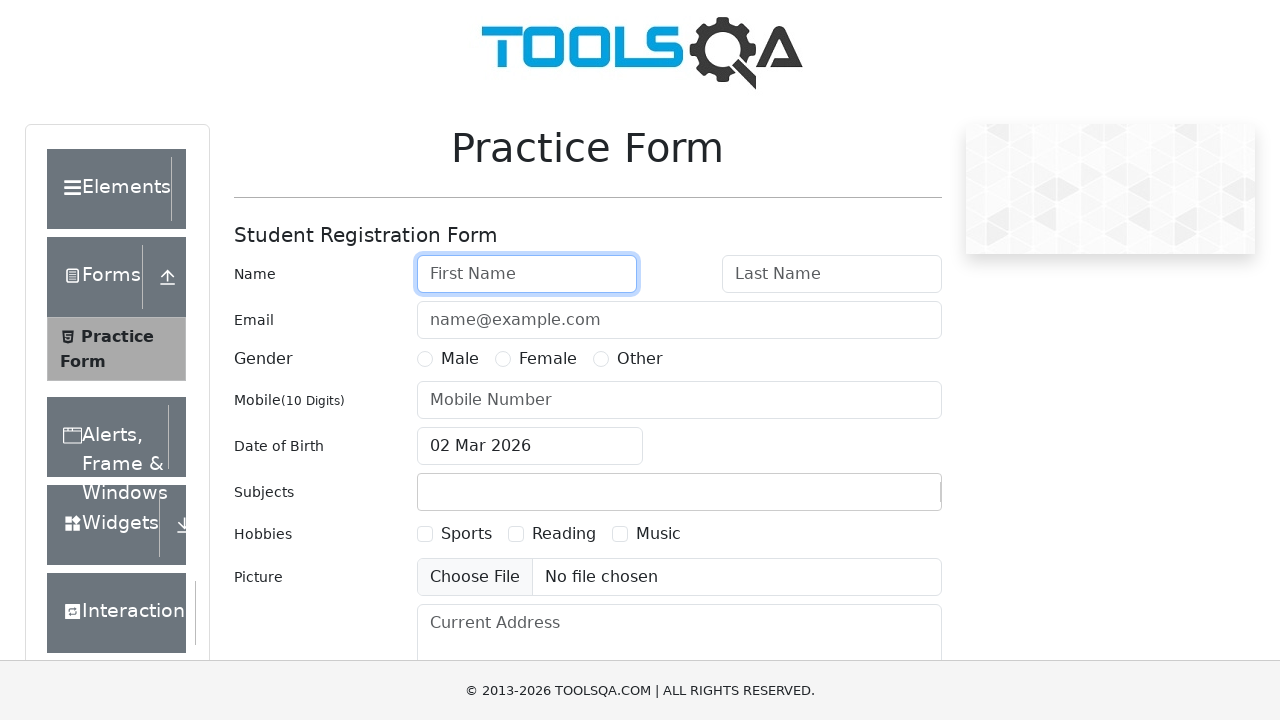

Pressed Shift+T (uppercase T) in firstName field on xpath=//input[@id='firstName']
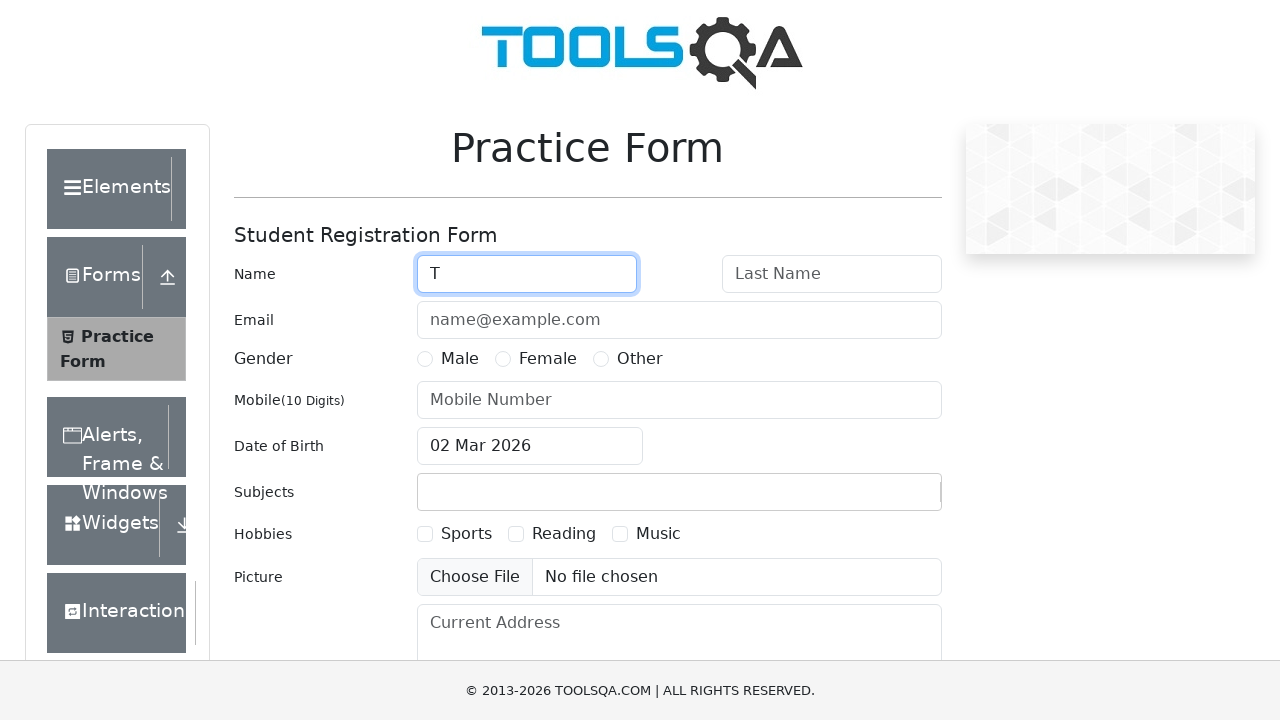

Pressed 'E' key in firstName field on xpath=//input[@id='firstName']
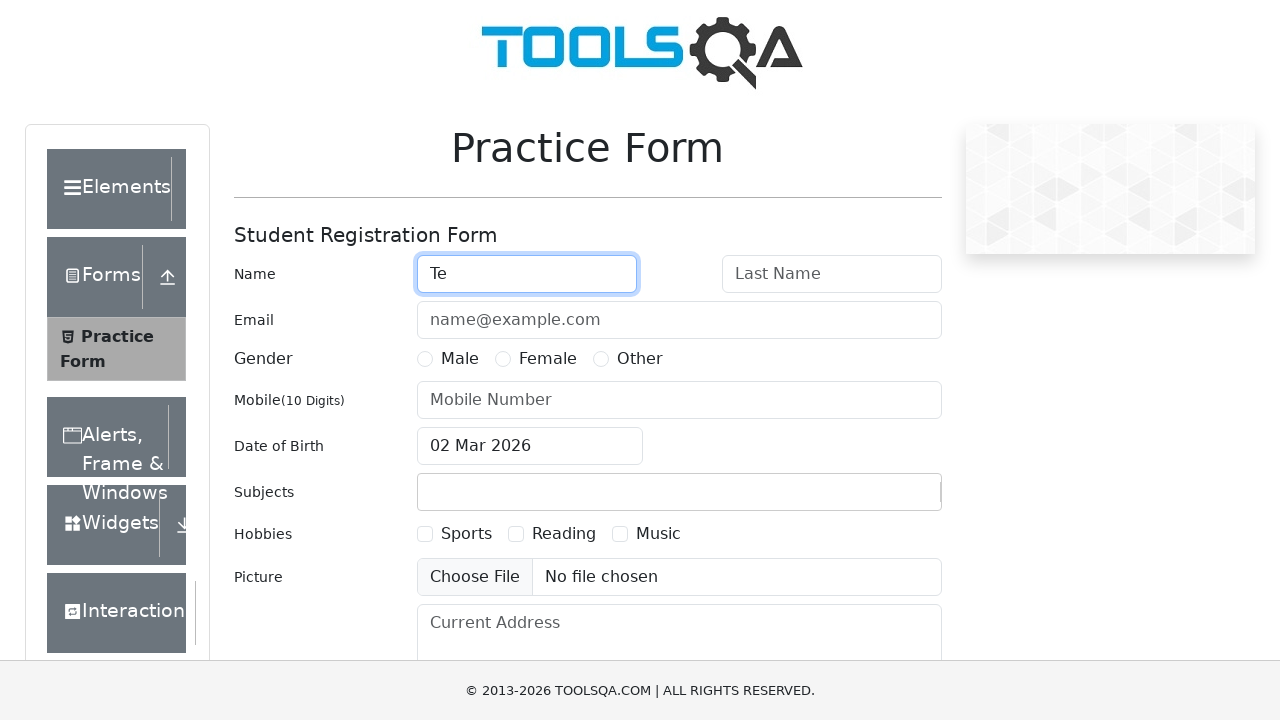

Pressed 'S' key in firstName field on xpath=//input[@id='firstName']
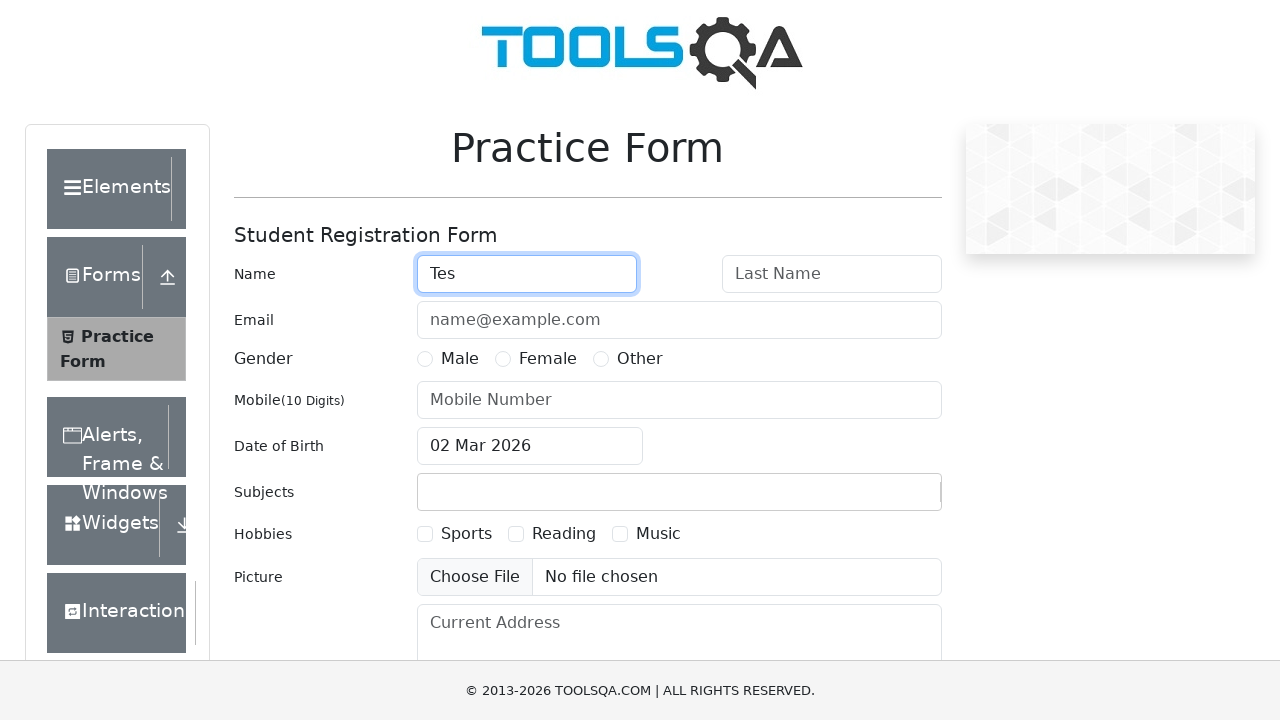

Pressed 'T' key in firstName field on xpath=//input[@id='firstName']
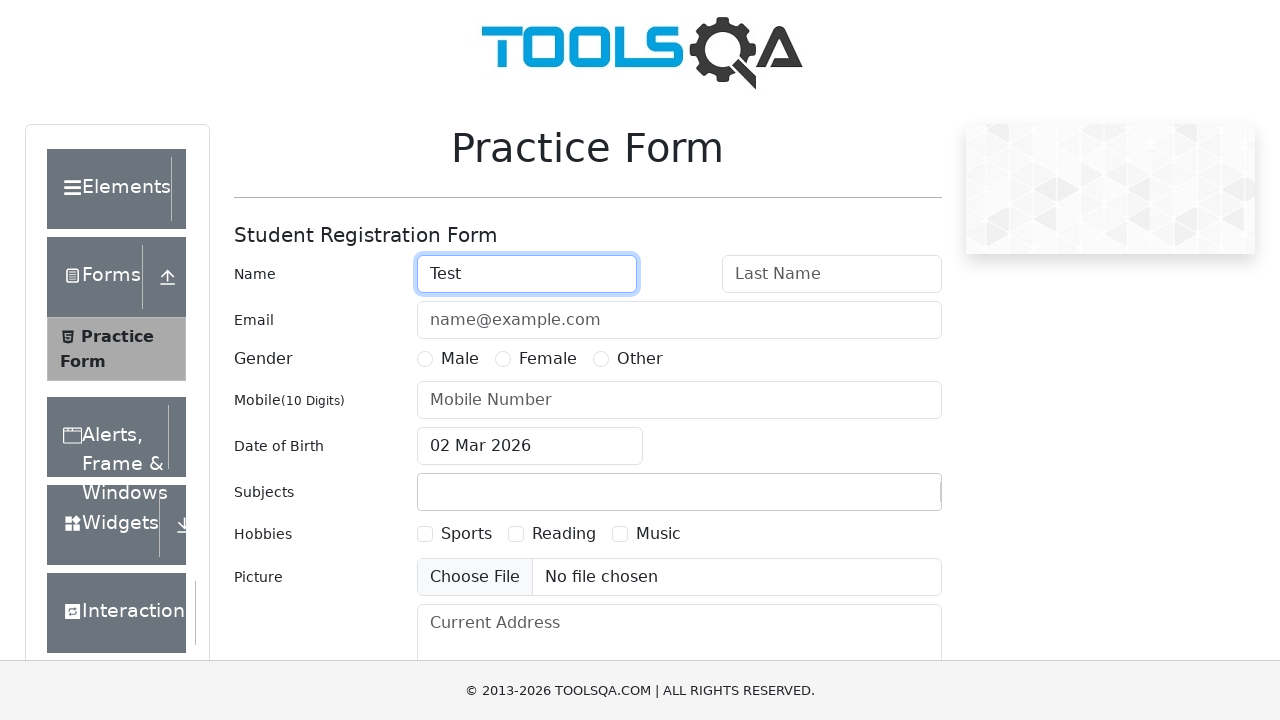

Pressed ArrowLeft to move cursor in firstName field on xpath=//input[@id='firstName']
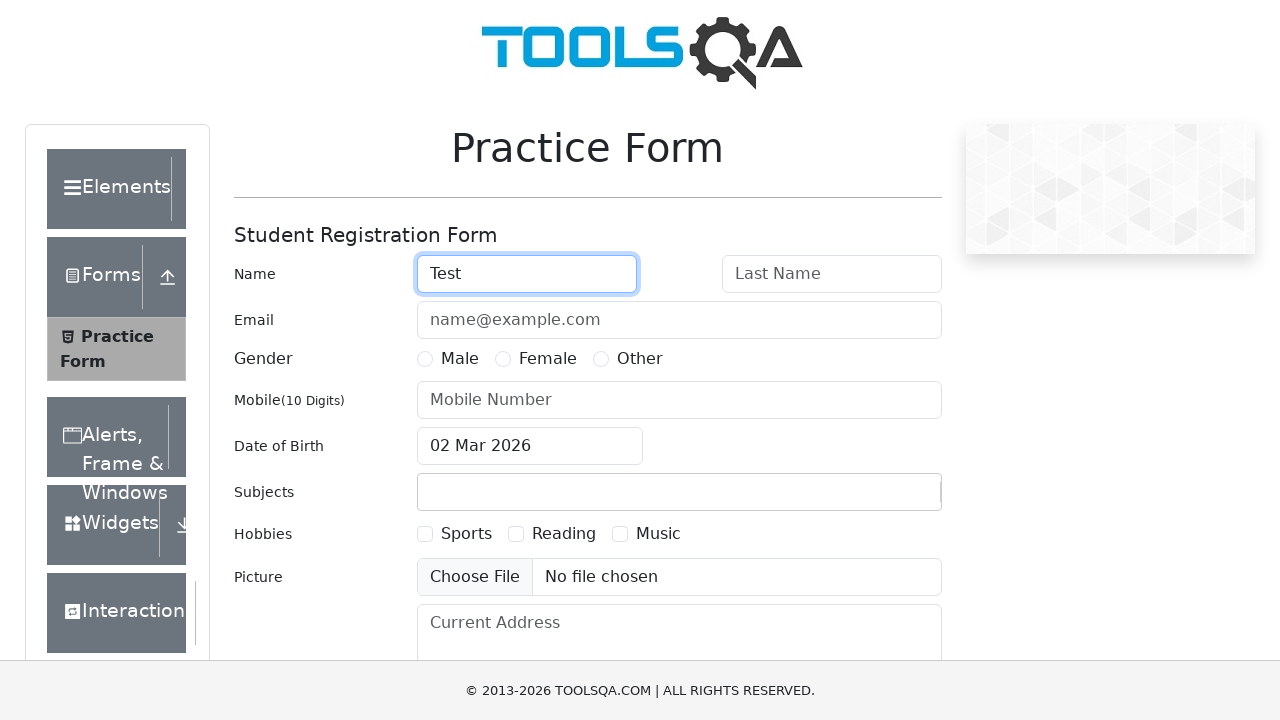

Cleared firstName field using clear method on xpath=//input[@id='firstName']
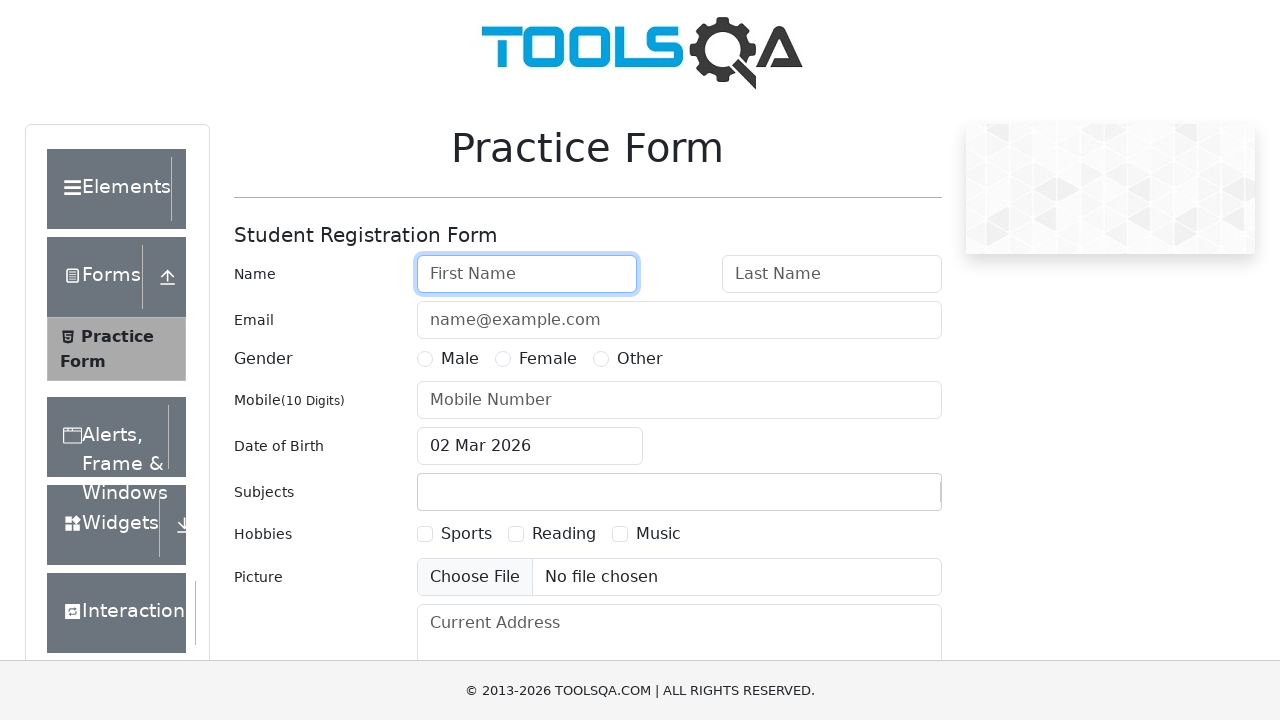

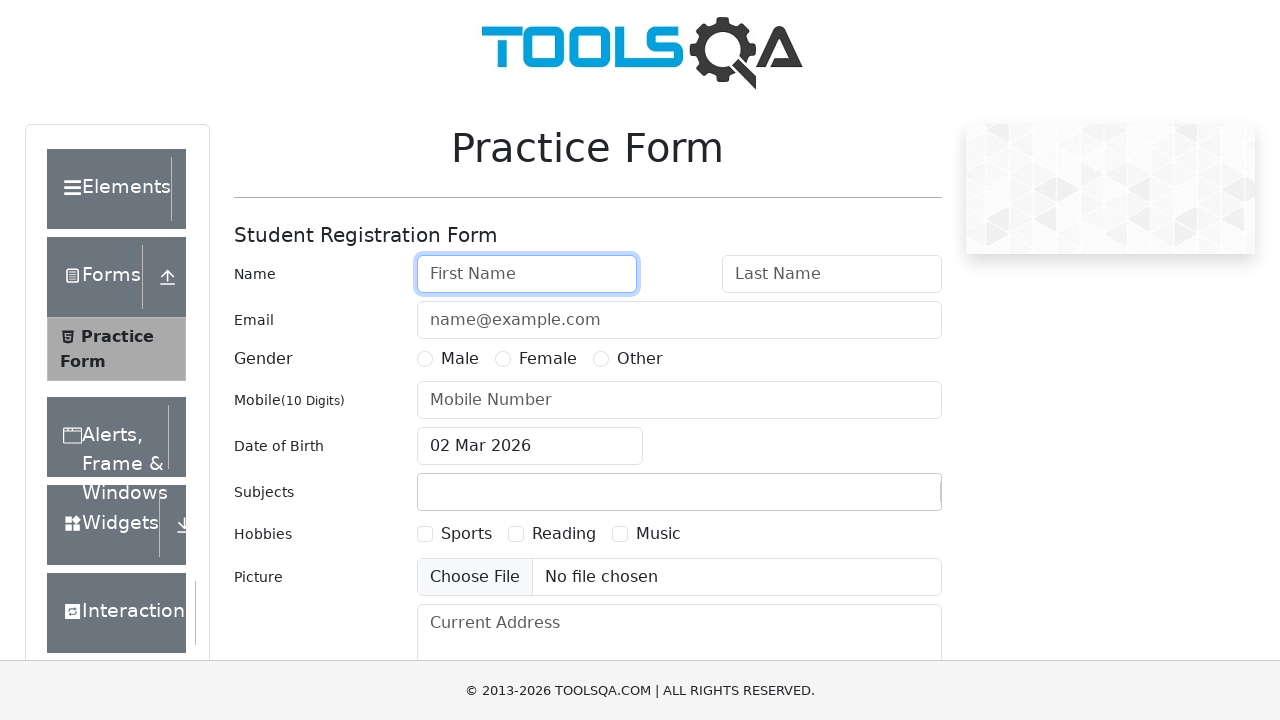